Tests dynamic loading by clicking a button and waiting for content to appear

Starting URL: https://the-internet.herokuapp.com/dynamic_loading/1

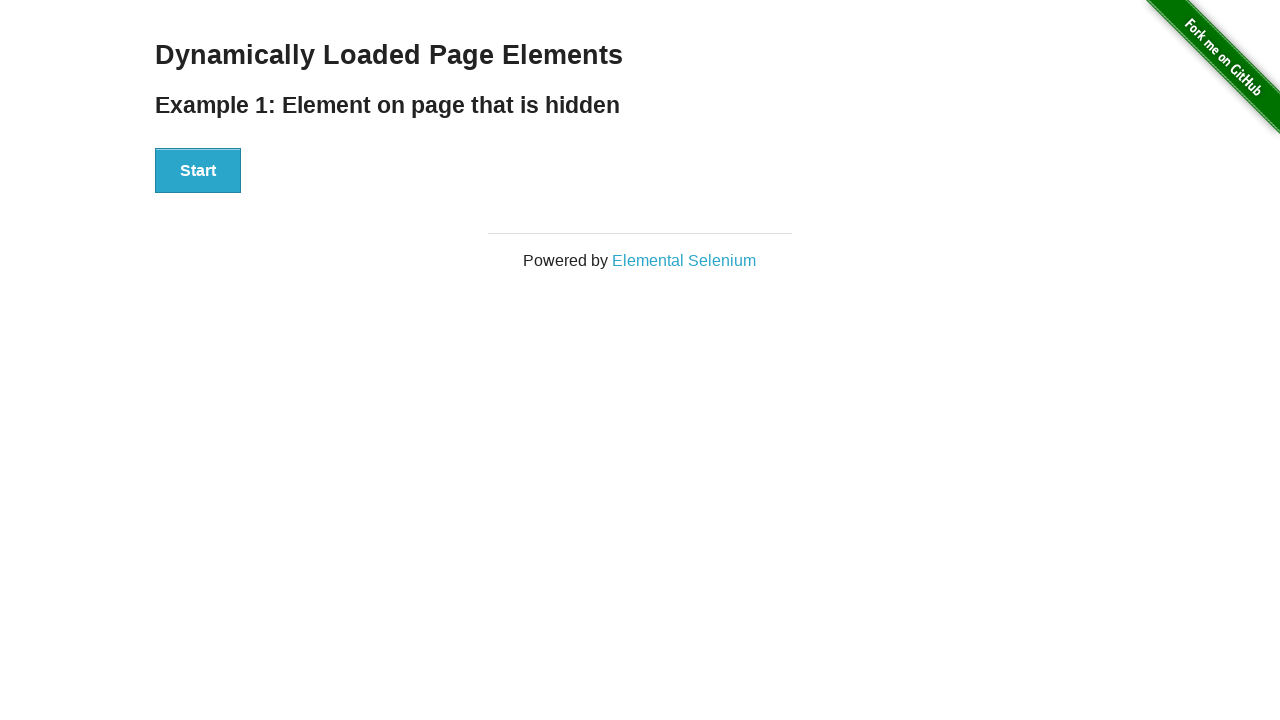

Clicked the start button to initiate dynamic loading at (198, 171) on div#start button
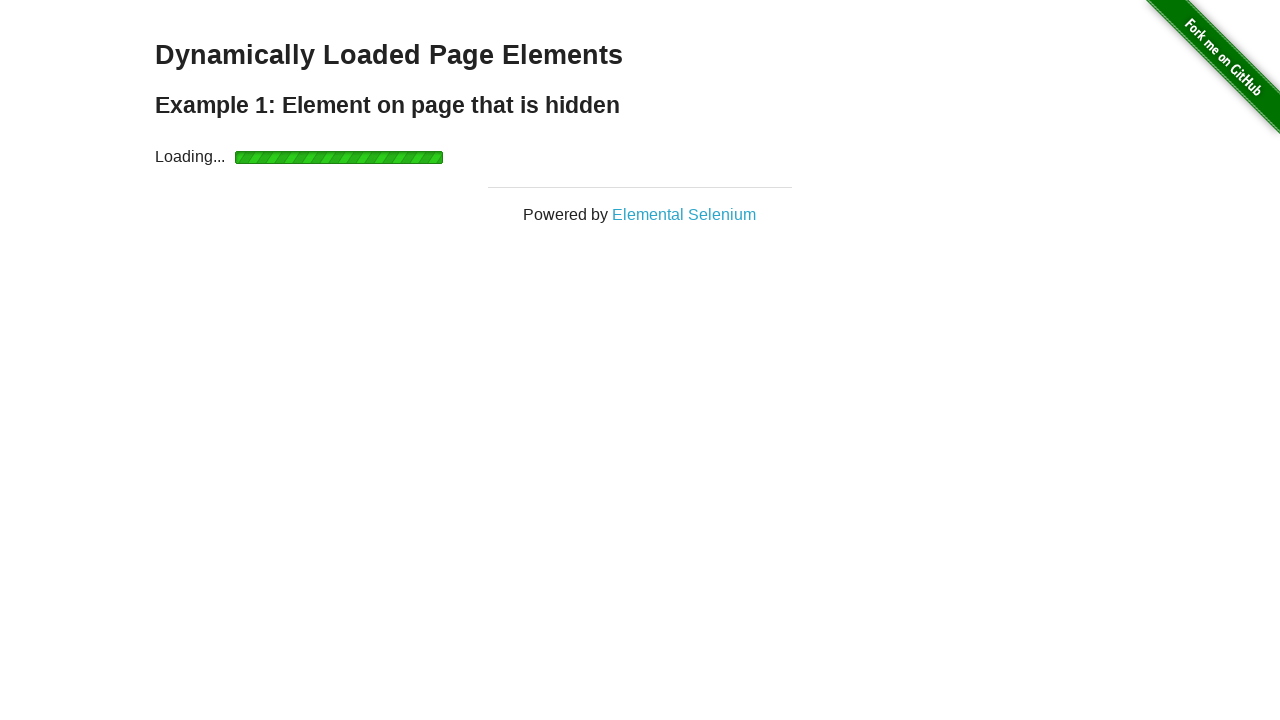

Waited for dynamically loaded content to appear
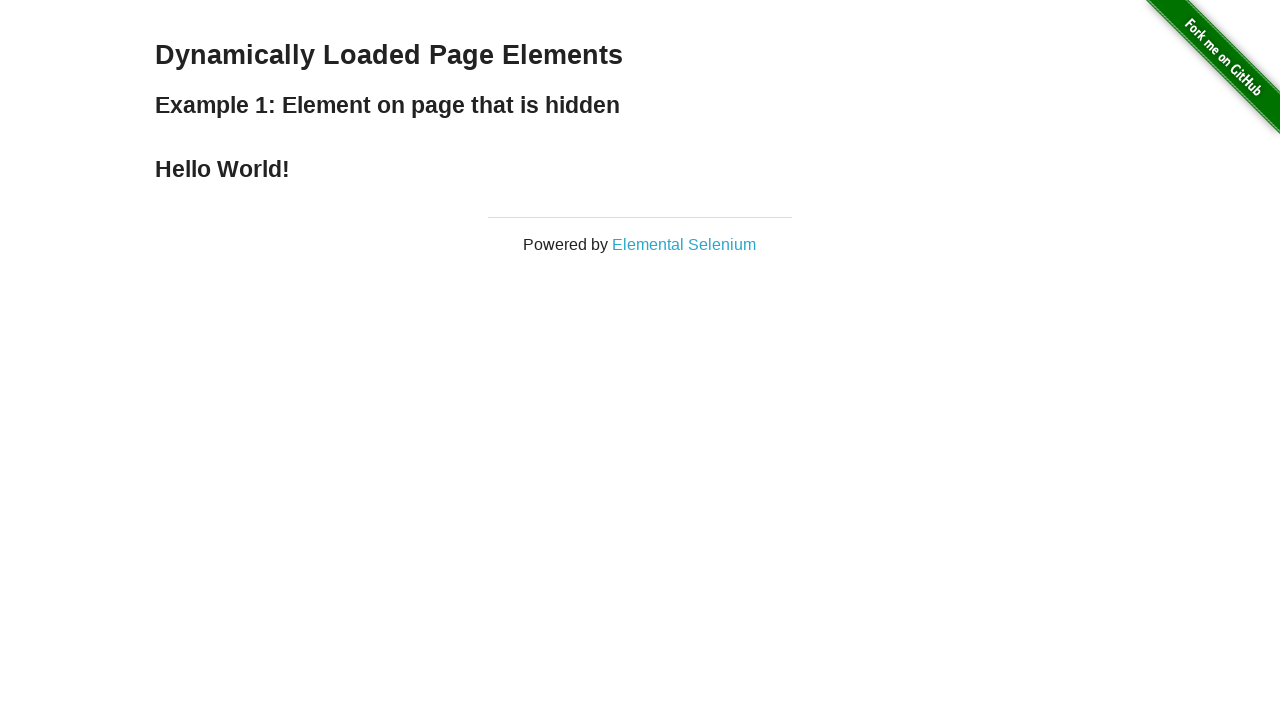

Located the finish heading element
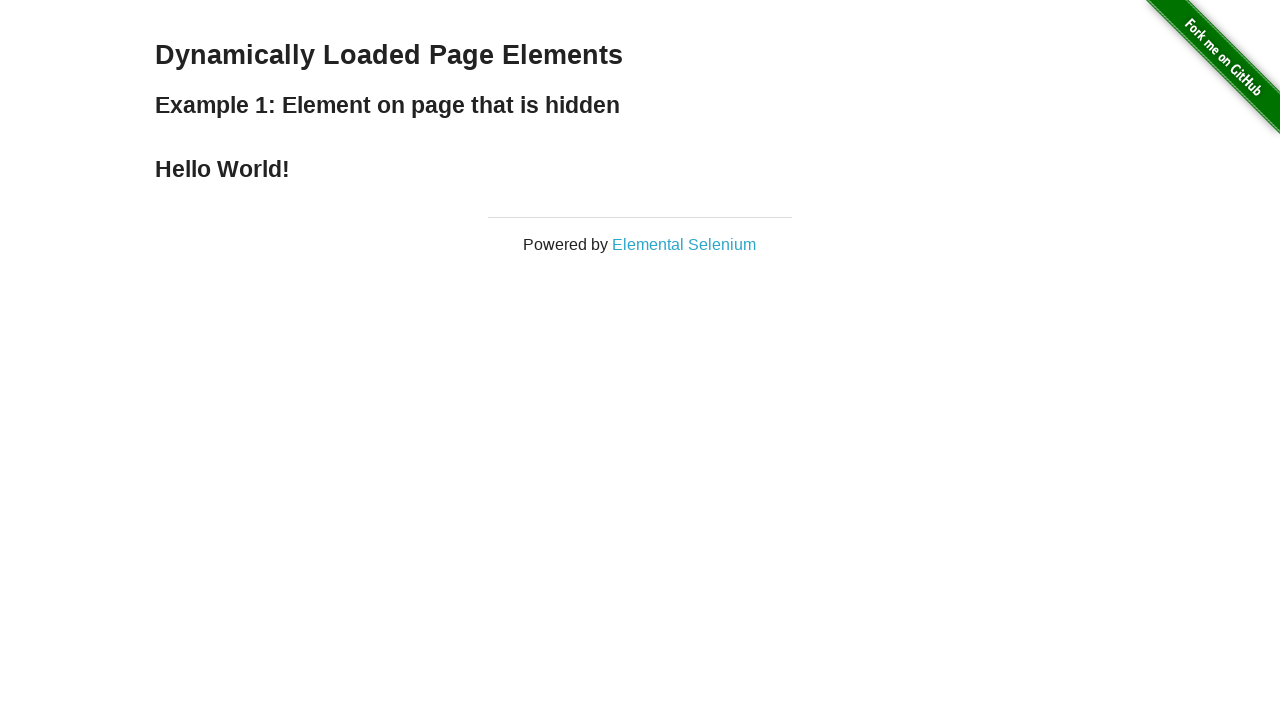

Verified that the loaded content displays 'Hello World!'
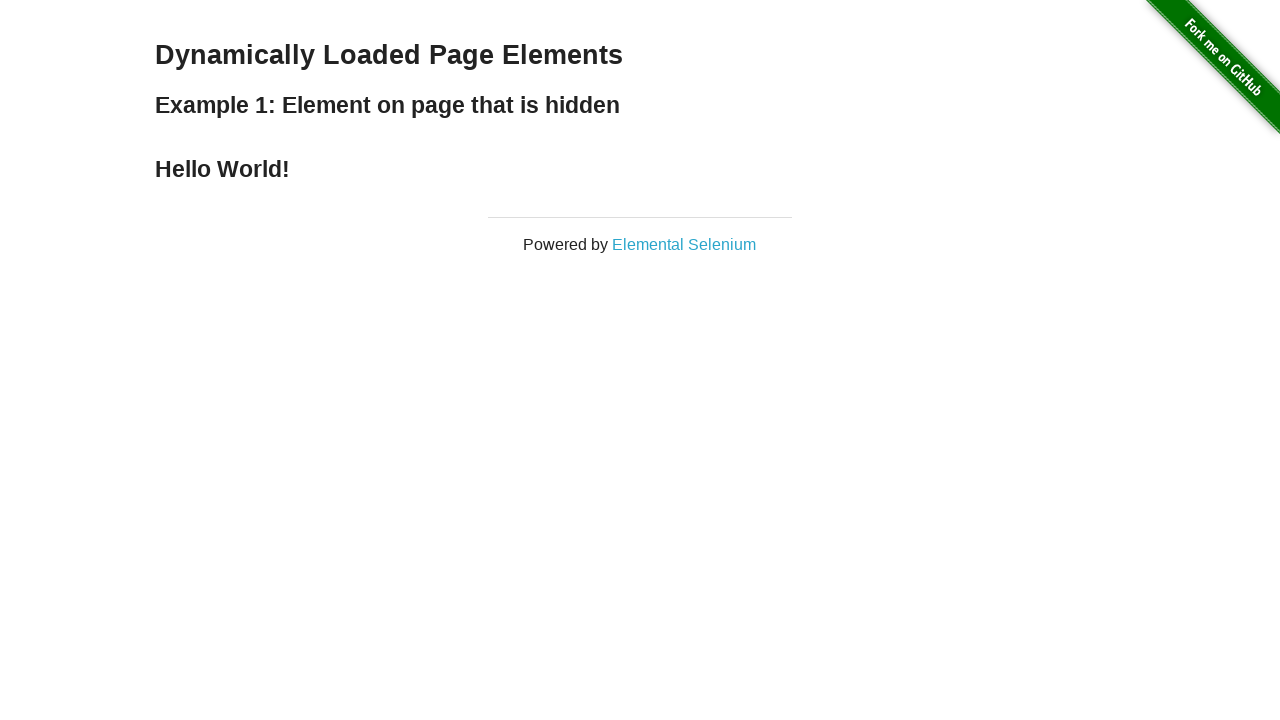

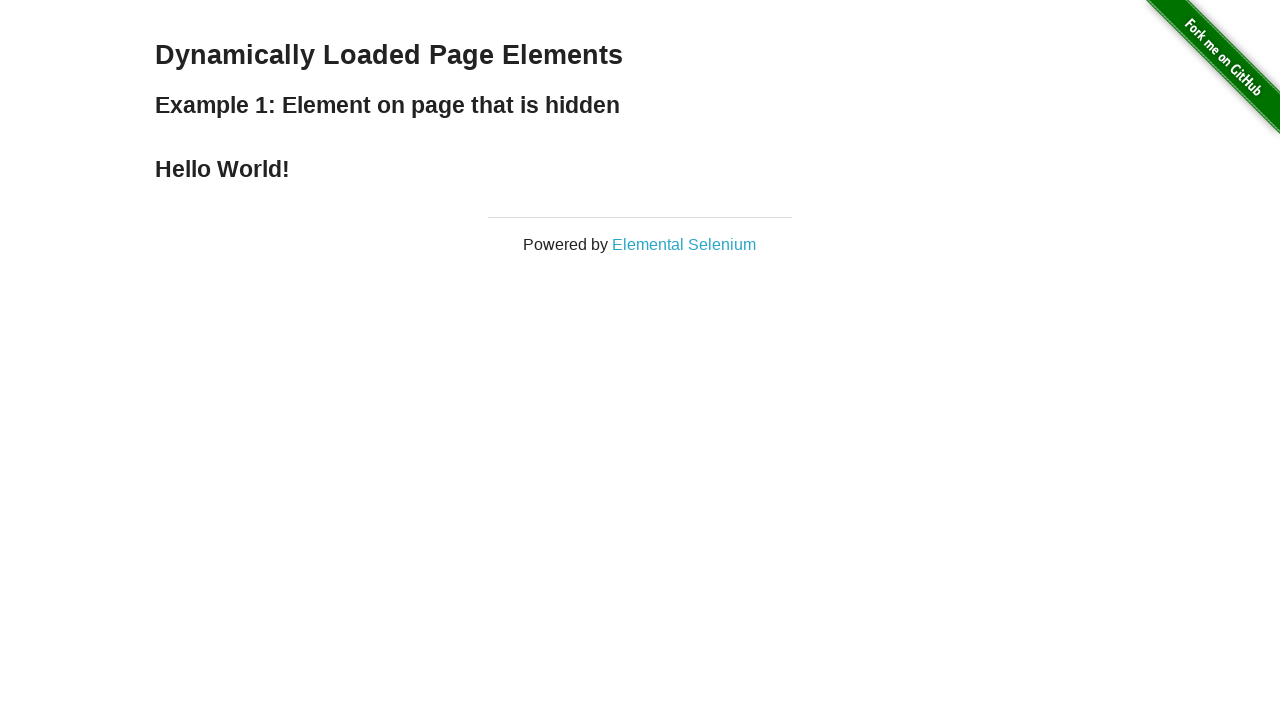